Clicks on the Inputs link, fills a number input field with a value, and verifies the input value

Starting URL: https://practice.cydeo.com/

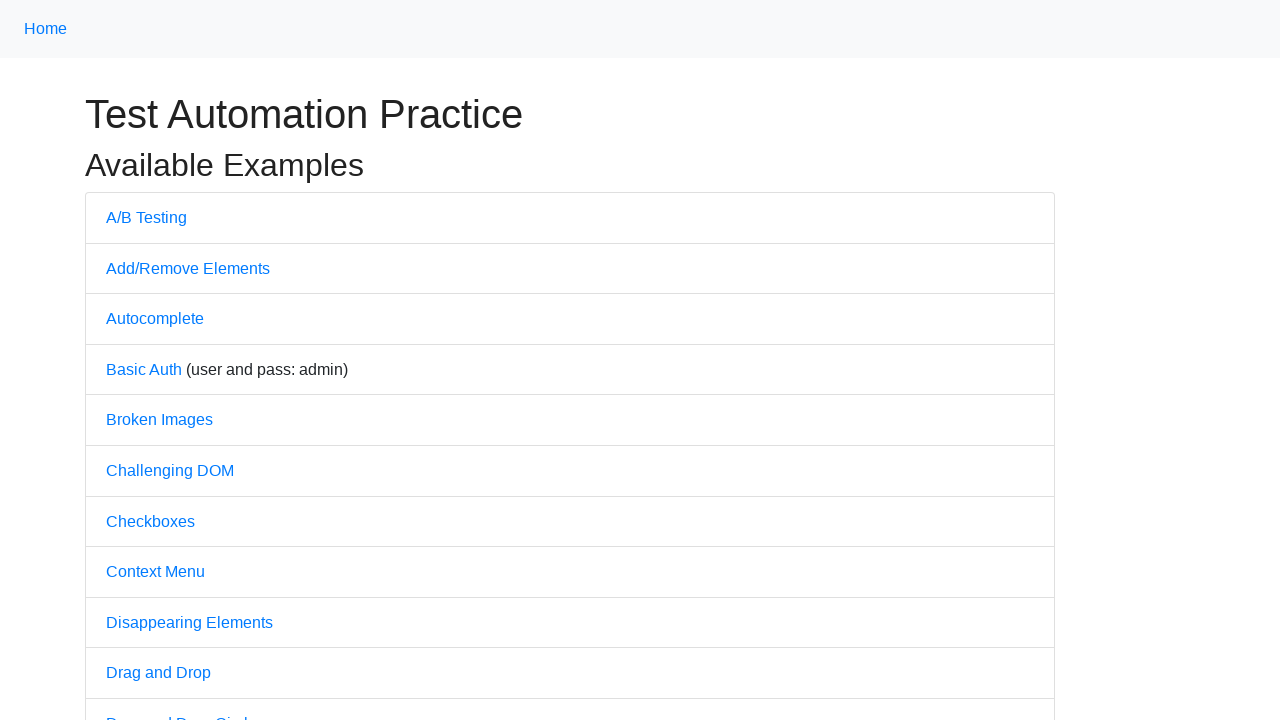

Clicked on the Inputs link at (128, 361) on internal:text="Inputs"i
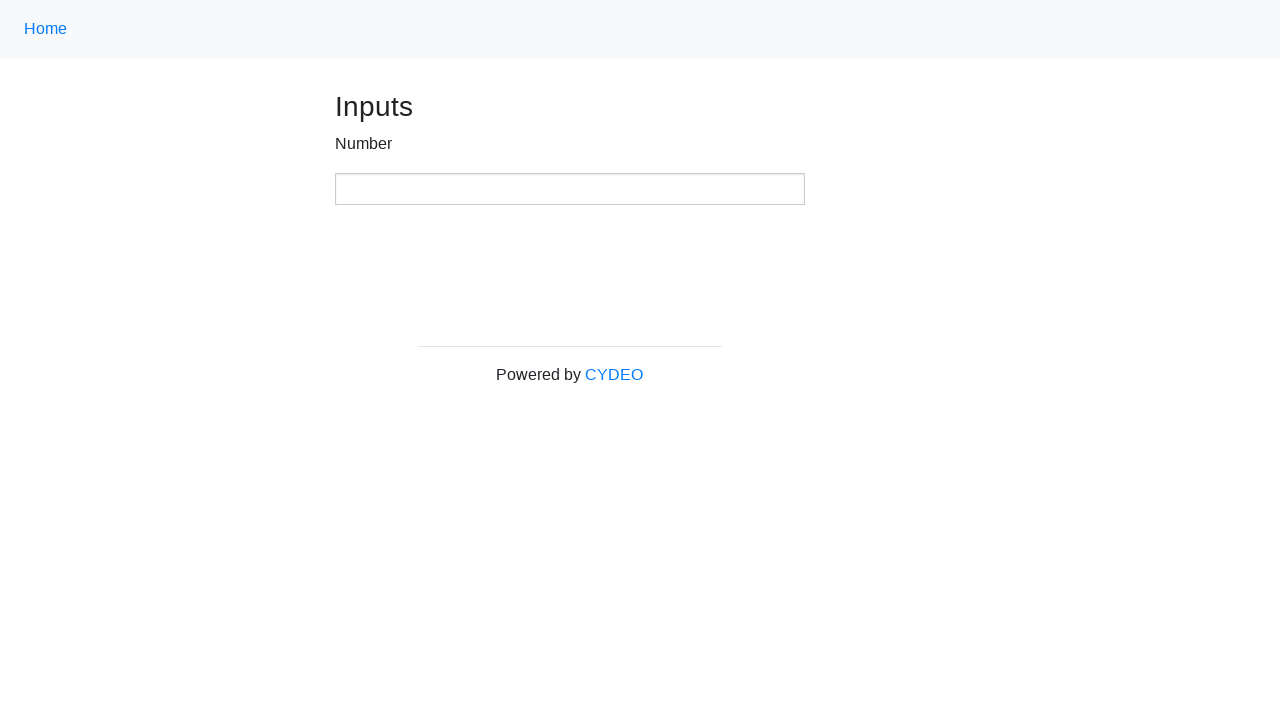

Filled number input field with value '78' on xpath=//input[@type='number']
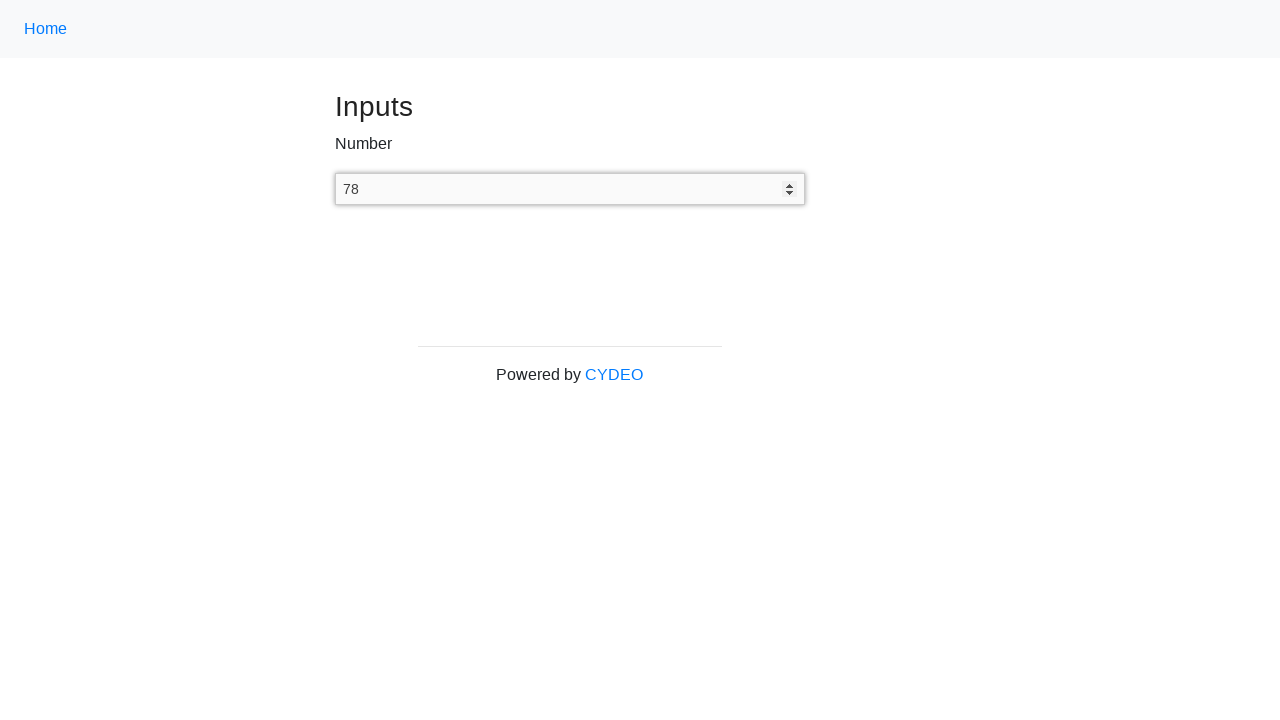

Verified number input field is ready
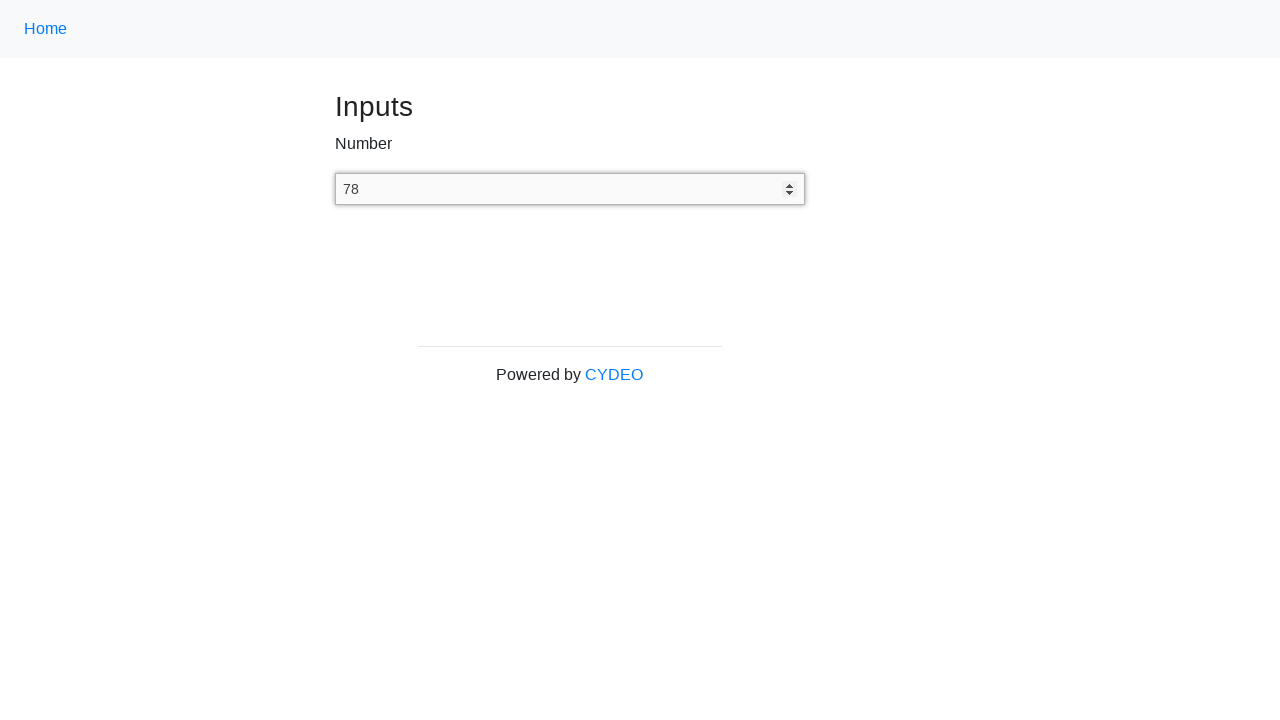

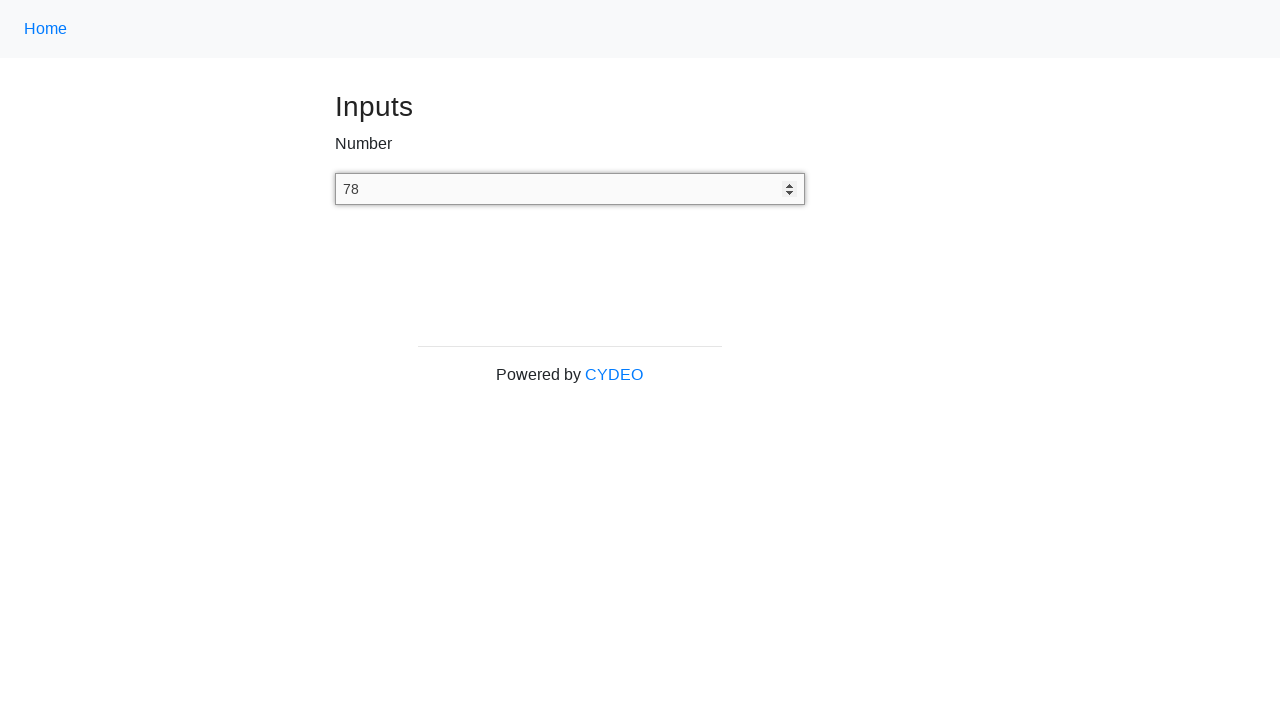